Tests clicking all generated checkpoints

Starting URL: https://obstaclecourse.tricentis.com/Obstacles/66667

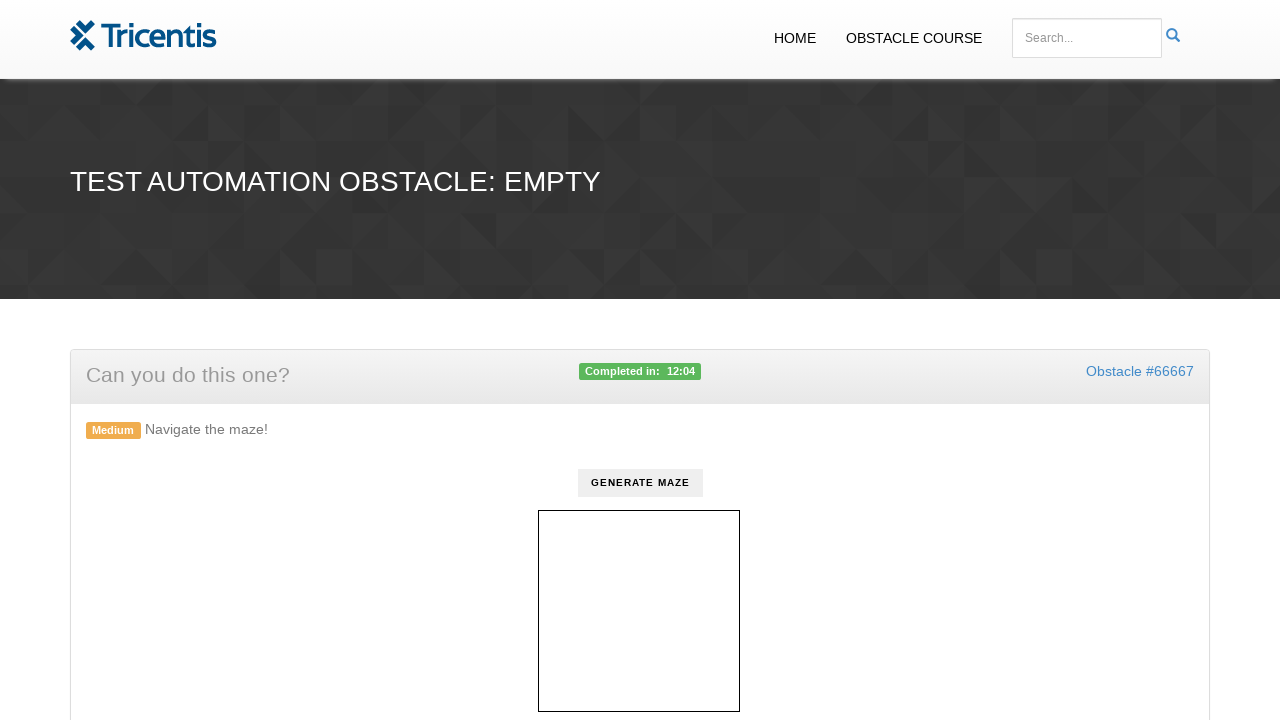

Clicked generate button to create checkpoints at (640, 483) on #generate
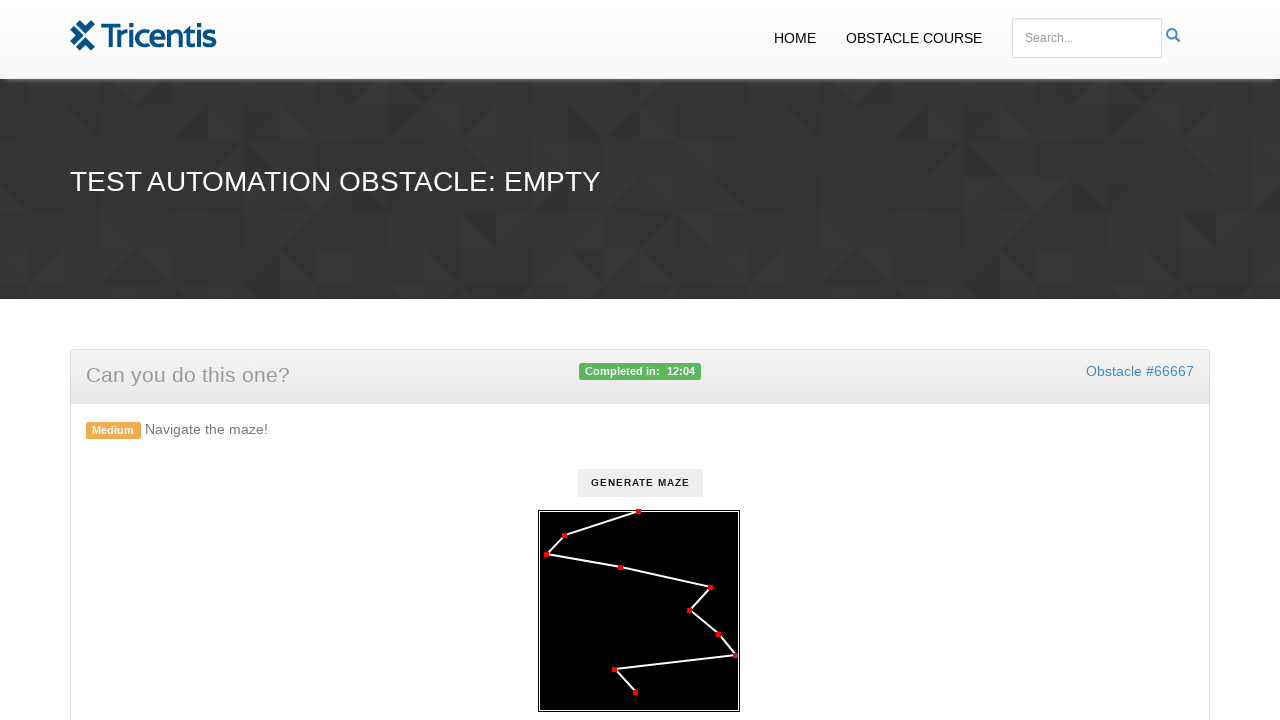

Retrieved all checkpoint elements
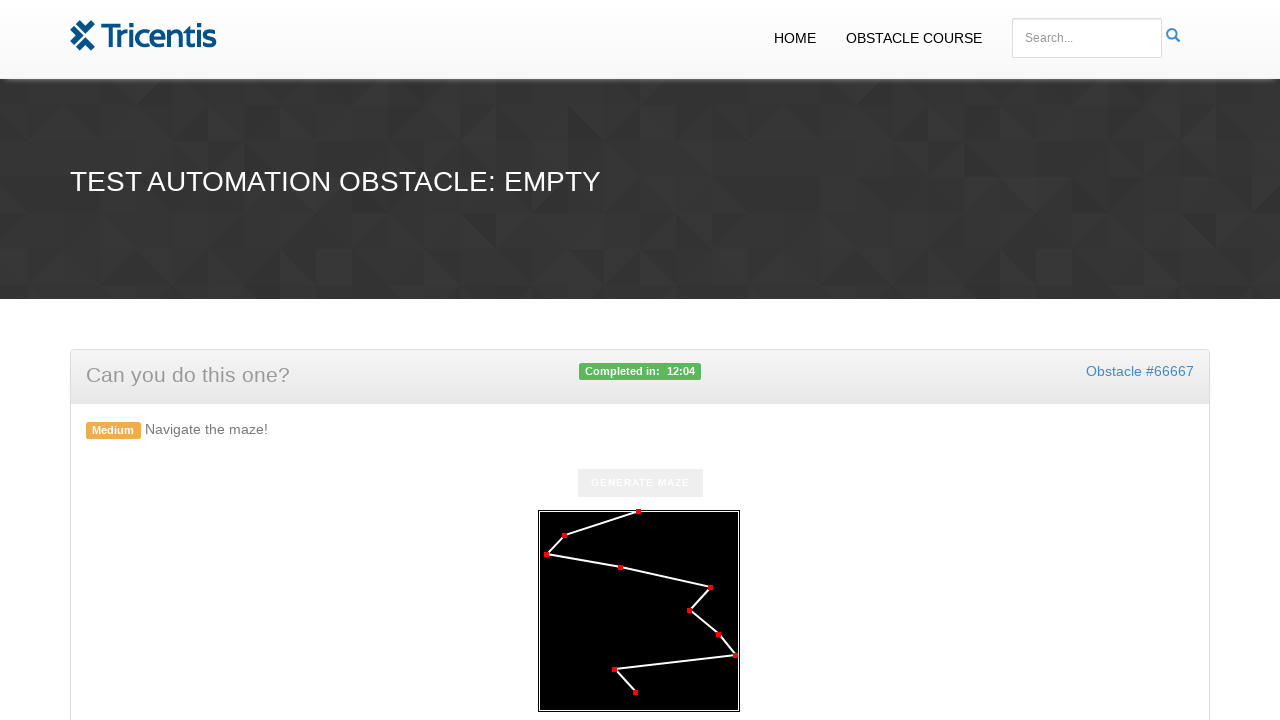

Clicked a checkpoint element at (638, 512) on .checkpoint >> nth=0
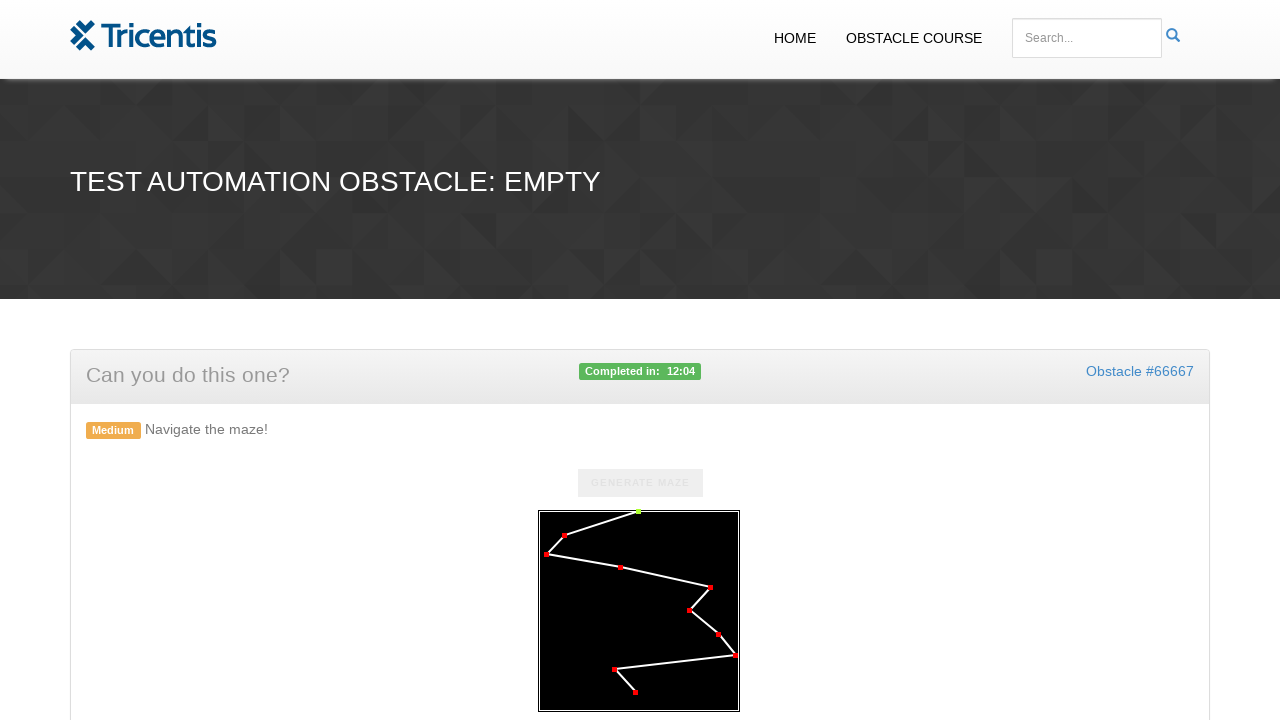

Clicked a checkpoint element at (564, 536) on .checkpoint >> nth=1
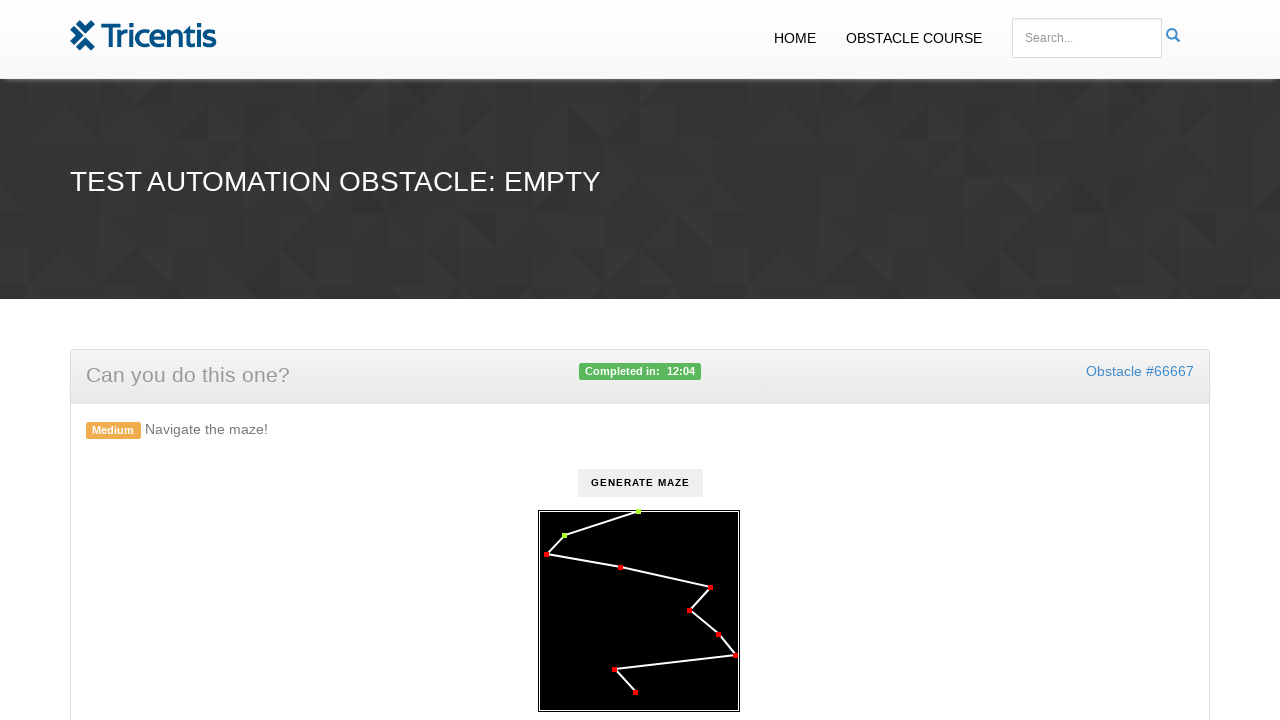

Clicked a checkpoint element at (546, 555) on .checkpoint >> nth=2
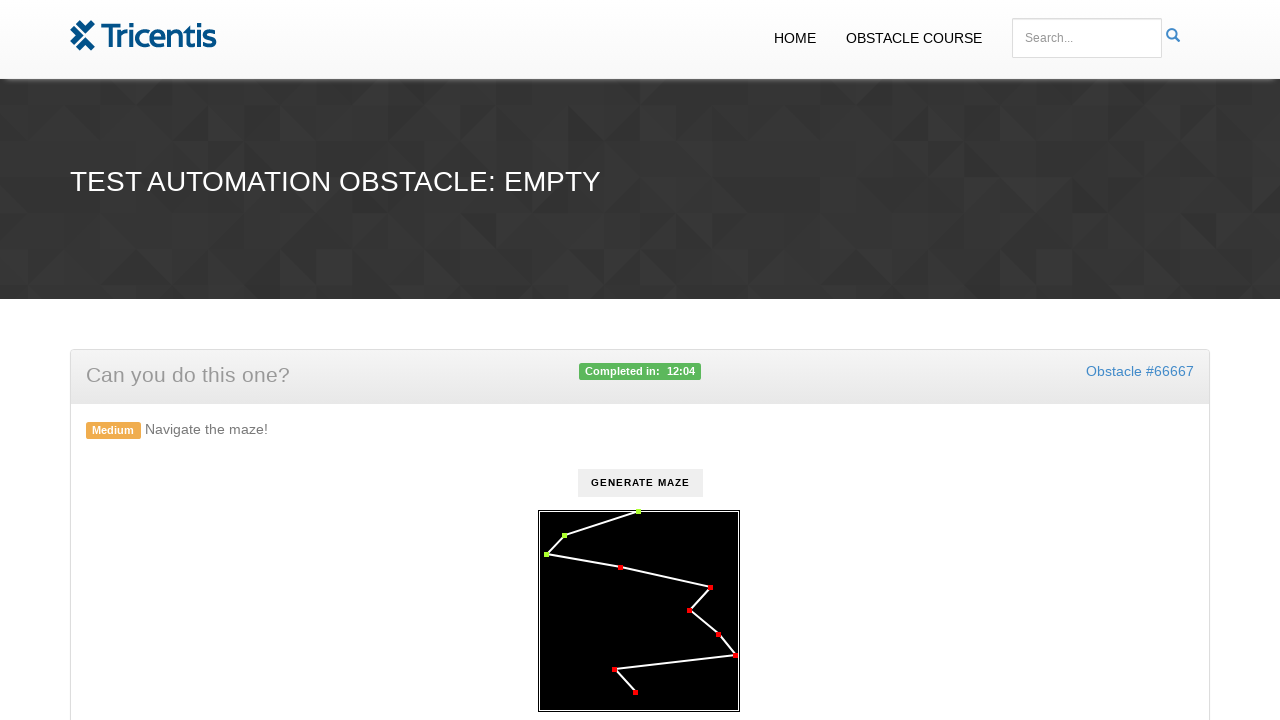

Clicked a checkpoint element at (620, 568) on .checkpoint >> nth=3
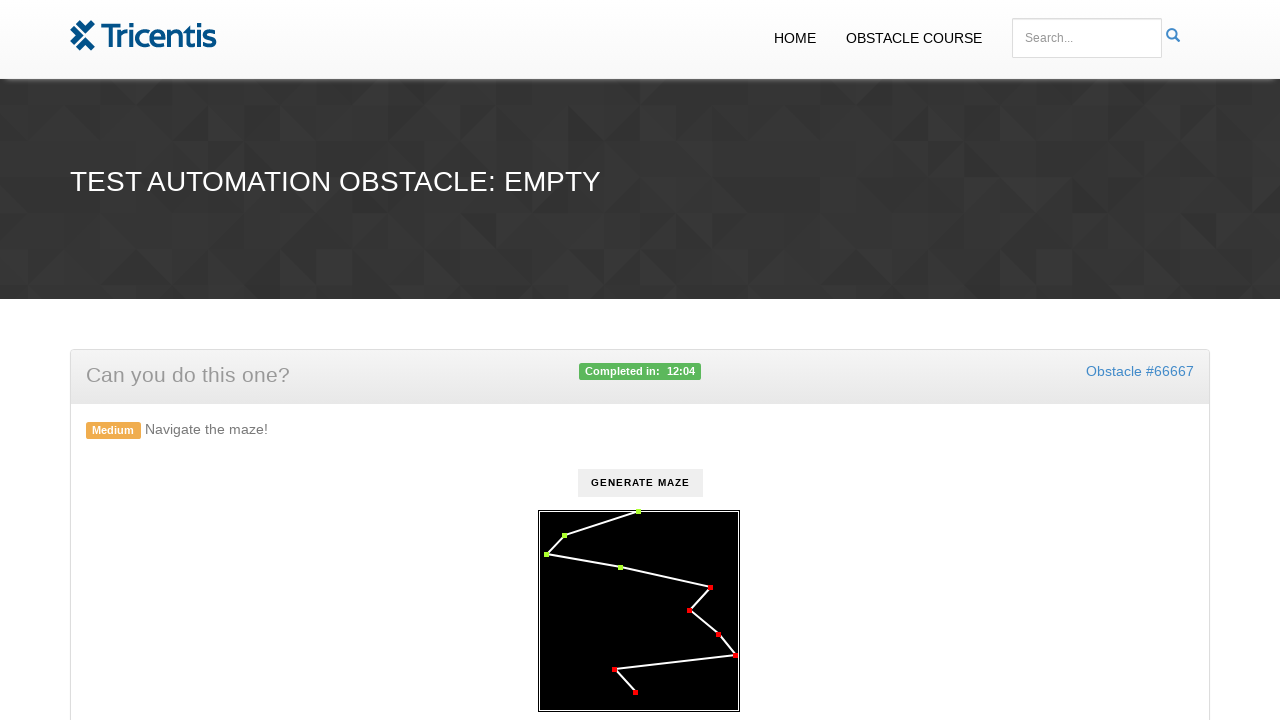

Clicked a checkpoint element at (710, 588) on .checkpoint >> nth=4
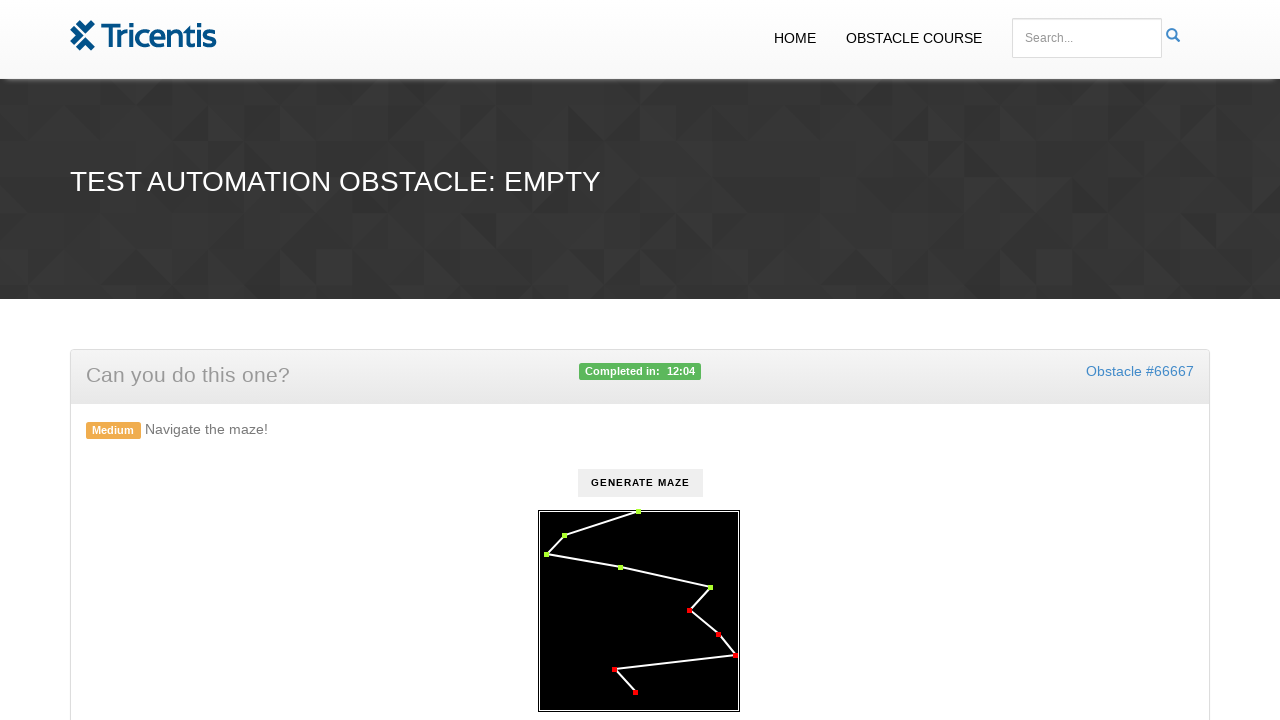

Clicked a checkpoint element at (689, 611) on .checkpoint >> nth=5
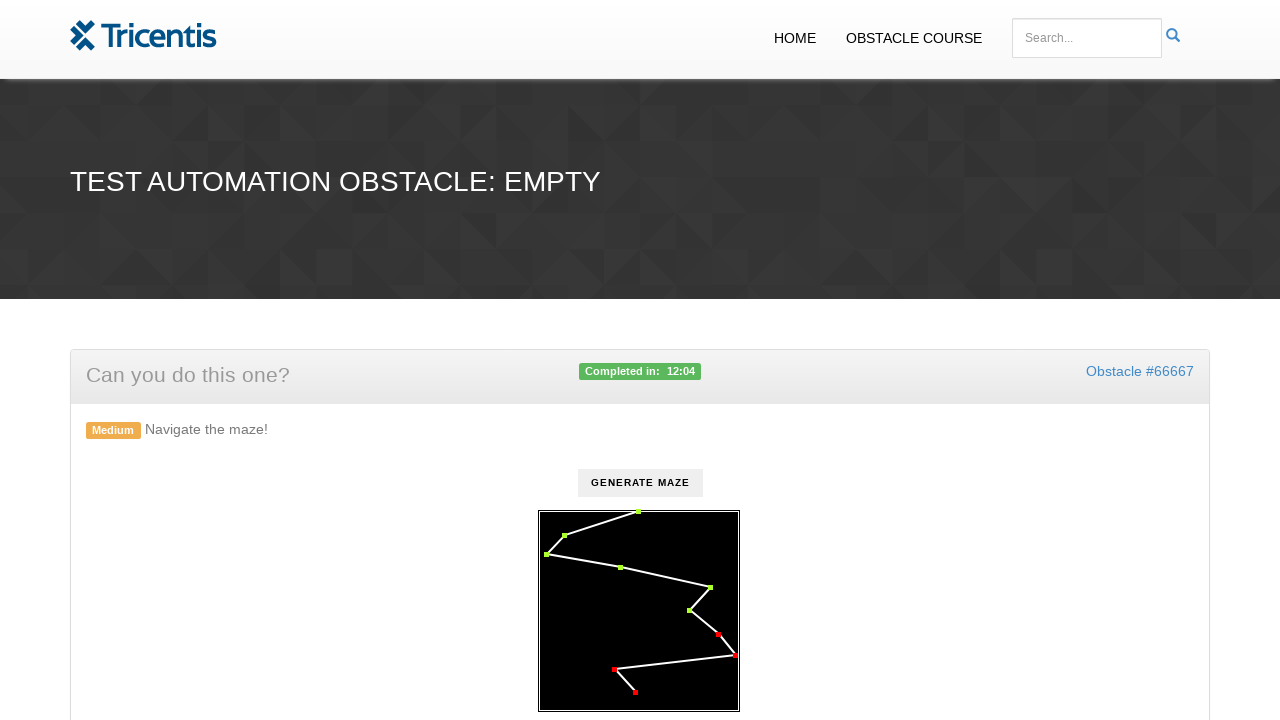

Clicked a checkpoint element at (718, 635) on .checkpoint >> nth=6
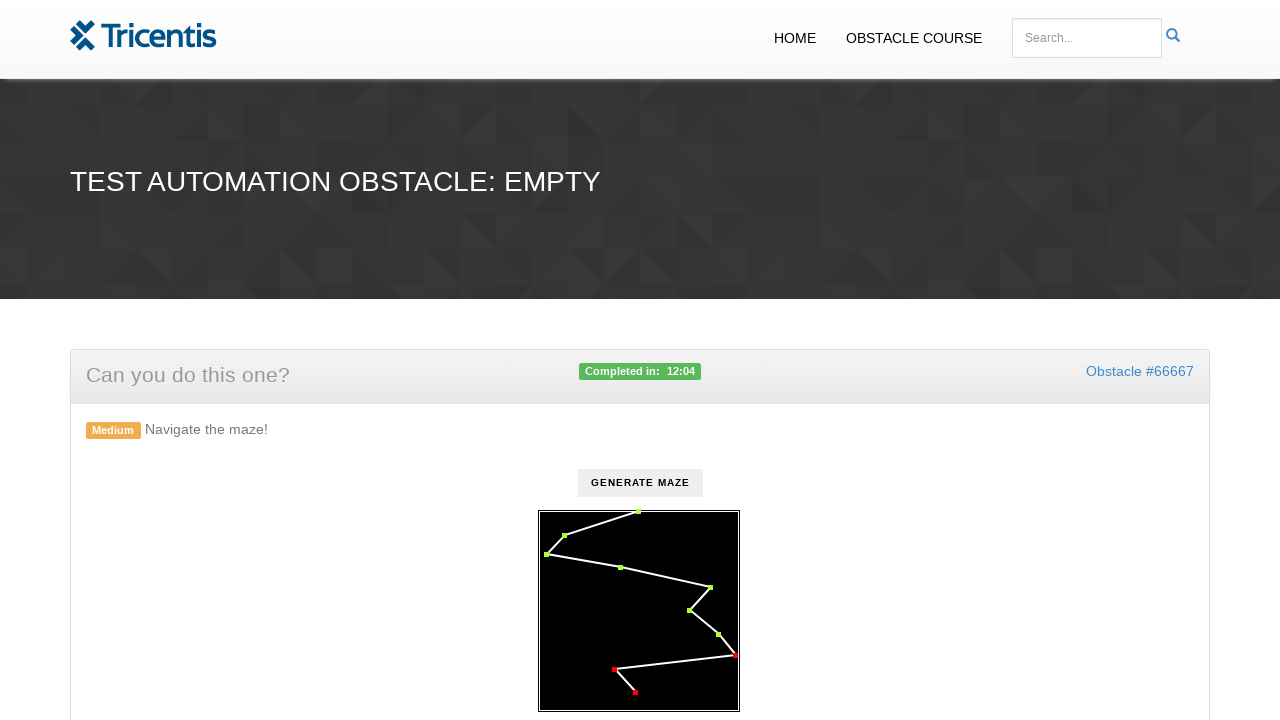

Clicked a checkpoint element at (735, 656) on .checkpoint >> nth=7
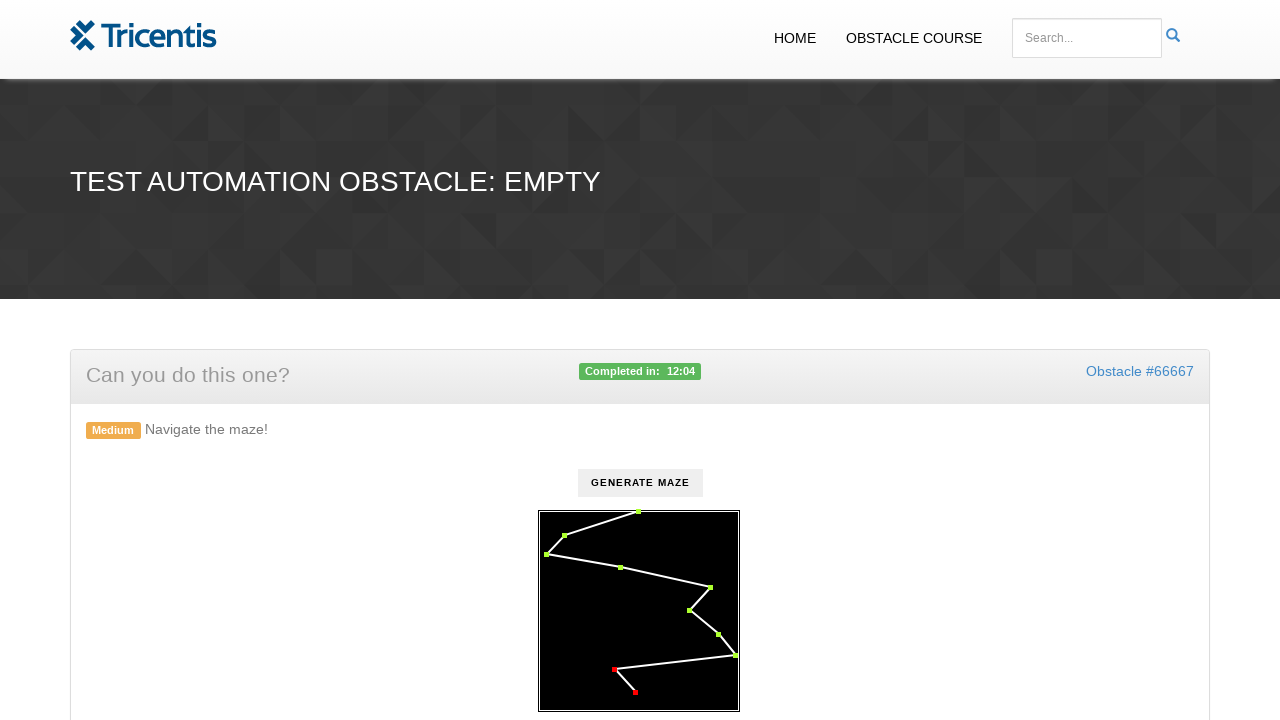

Clicked a checkpoint element at (614, 670) on .checkpoint >> nth=8
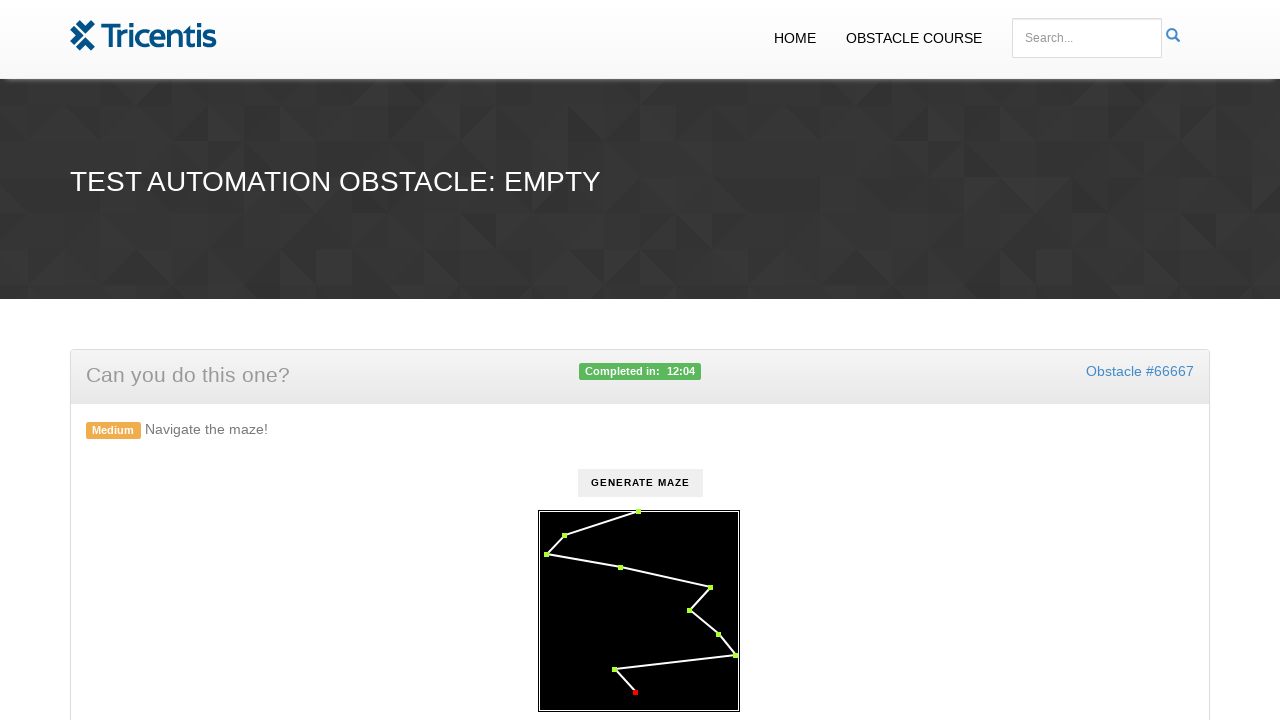

Clicked a checkpoint element at (635, 693) on .checkpoint >> nth=9
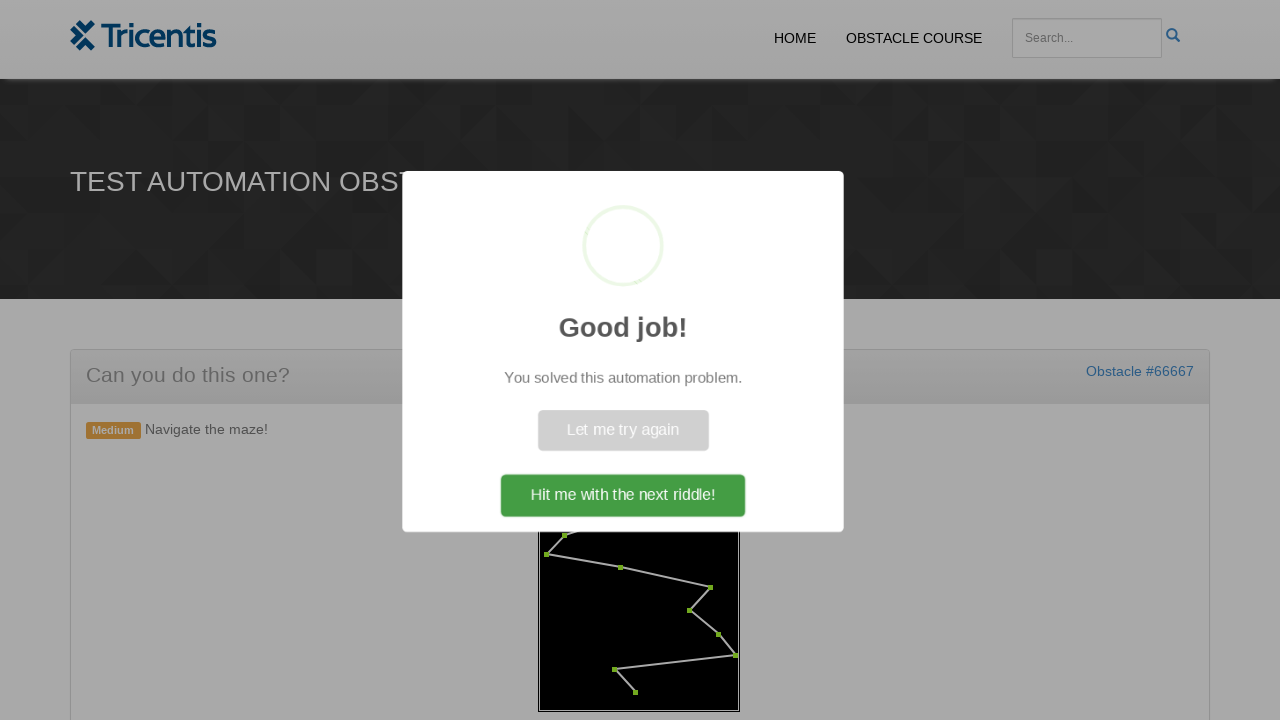

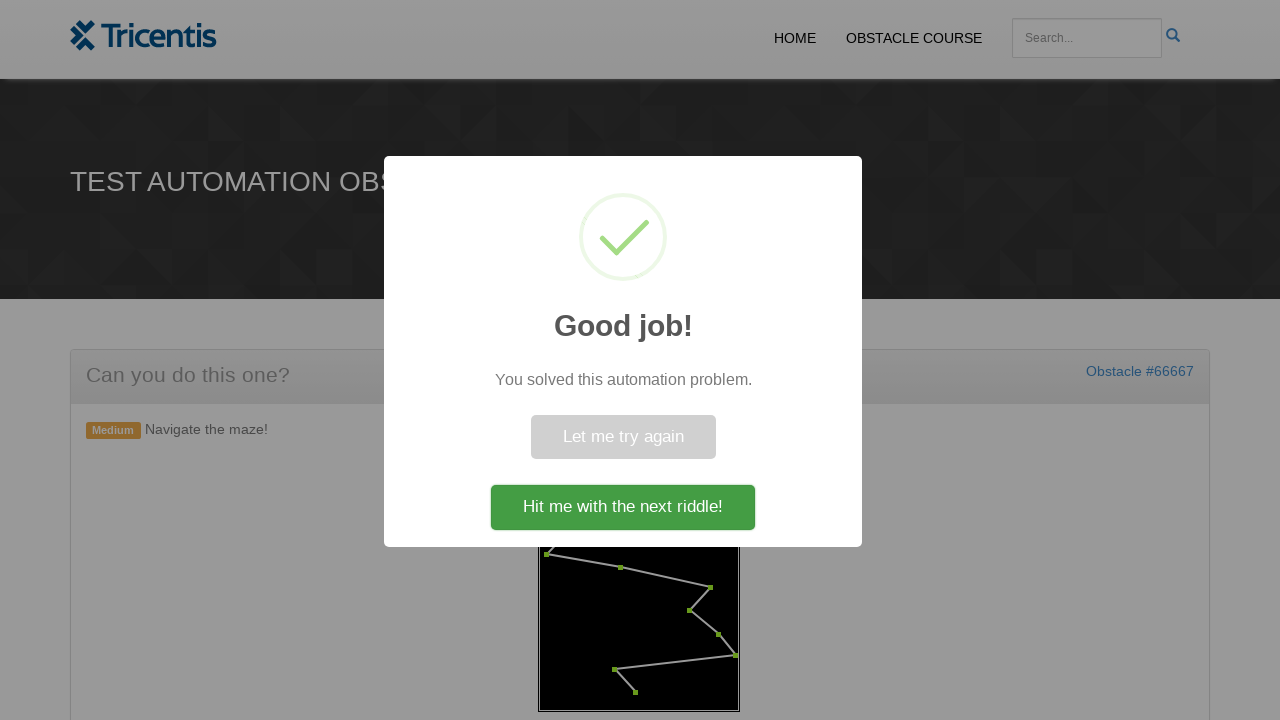